Tests dynamic loading by clicking a button and verifying that "Hello World!" text appears

Starting URL: https://the-internet.herokuapp.com/dynamic_loading/2

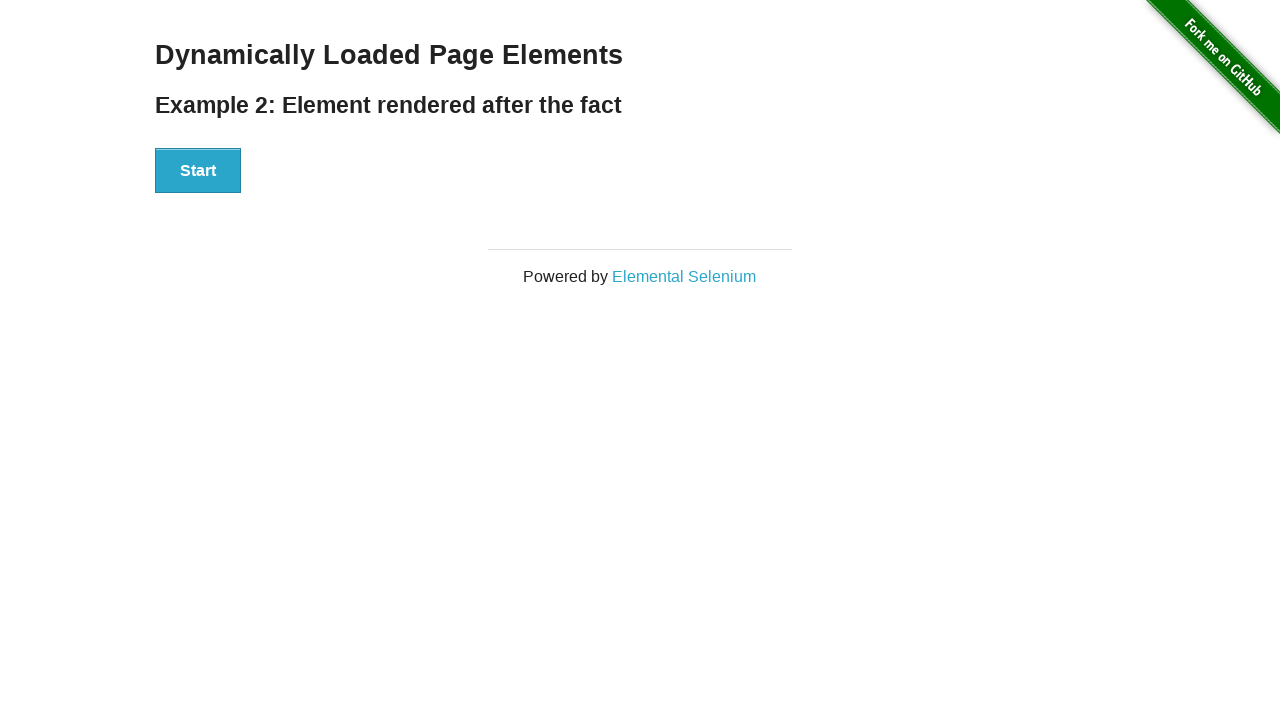

Clicked the start button to trigger dynamic loading at (198, 171) on xpath=//button
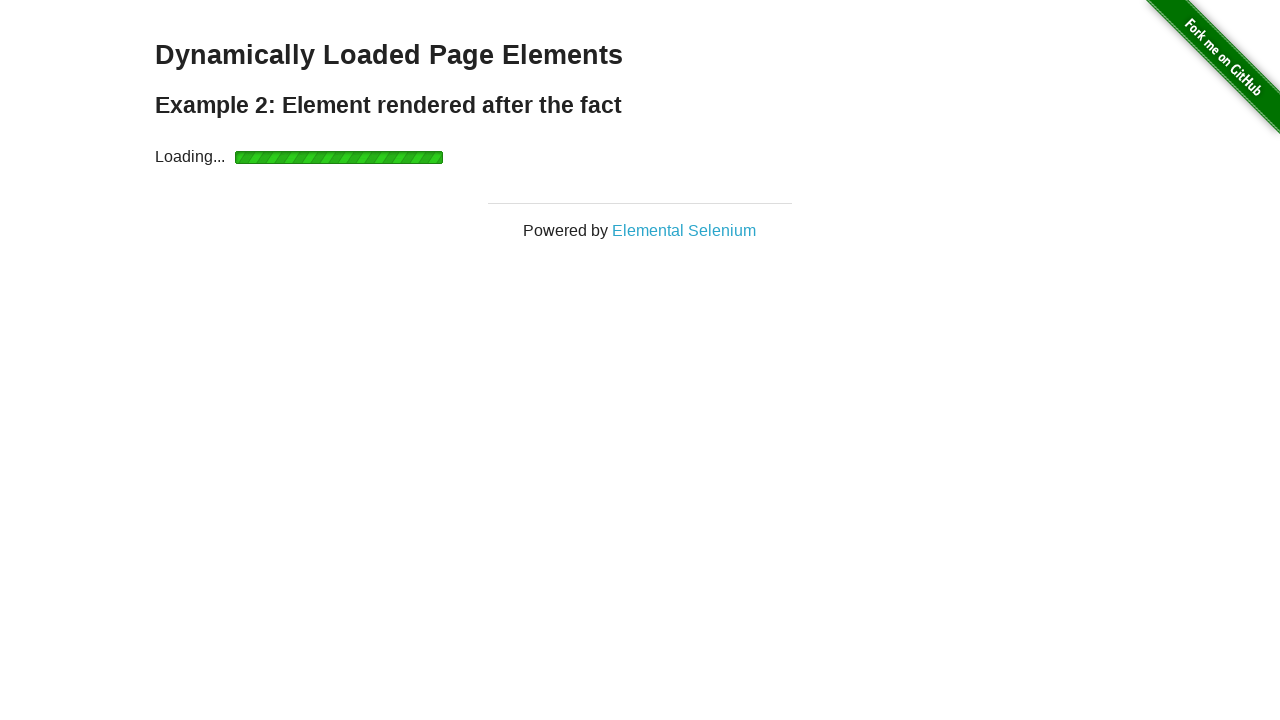

Waited for 'Hello World!' text to appear
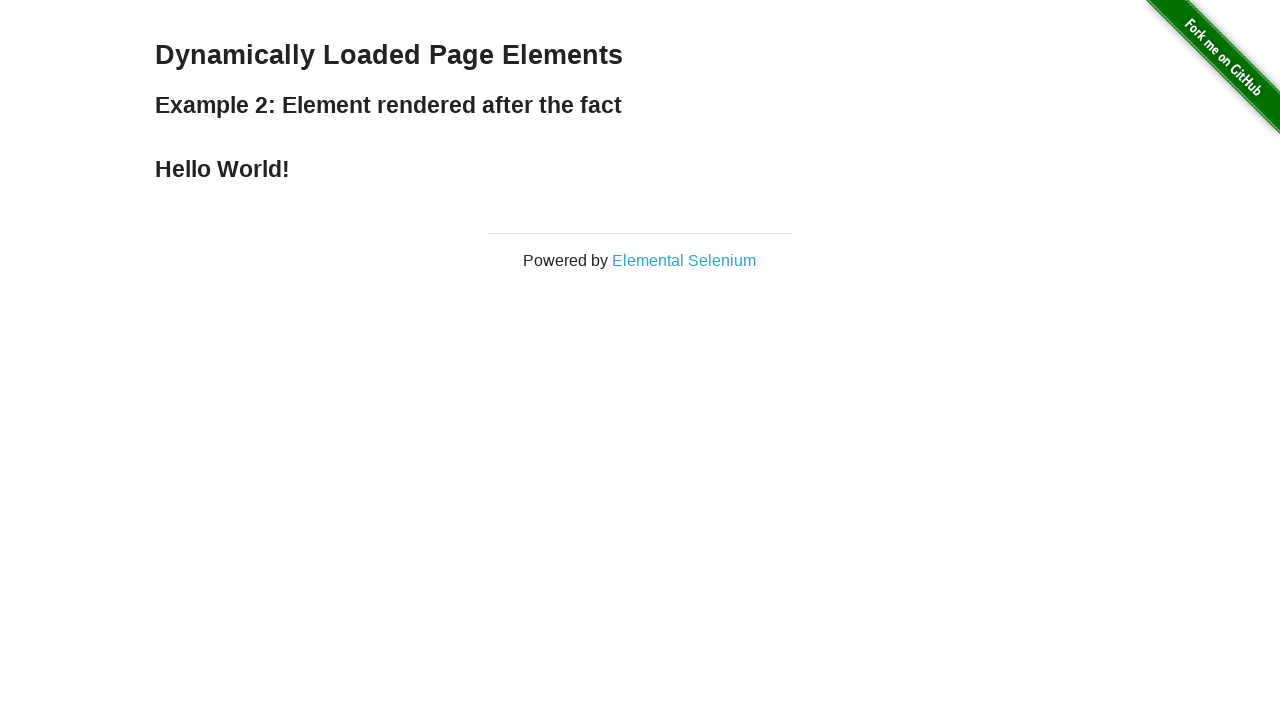

Located the 'Hello World!' element
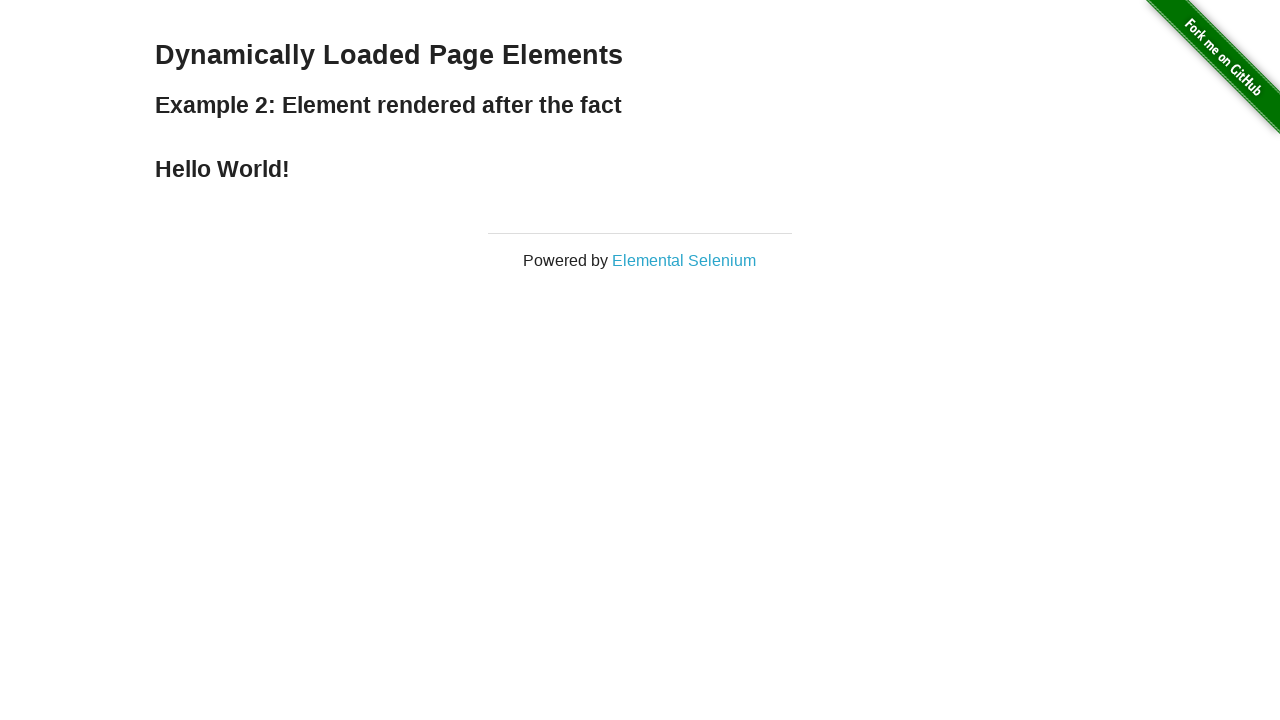

Verified that 'Hello World!' text is displayed correctly
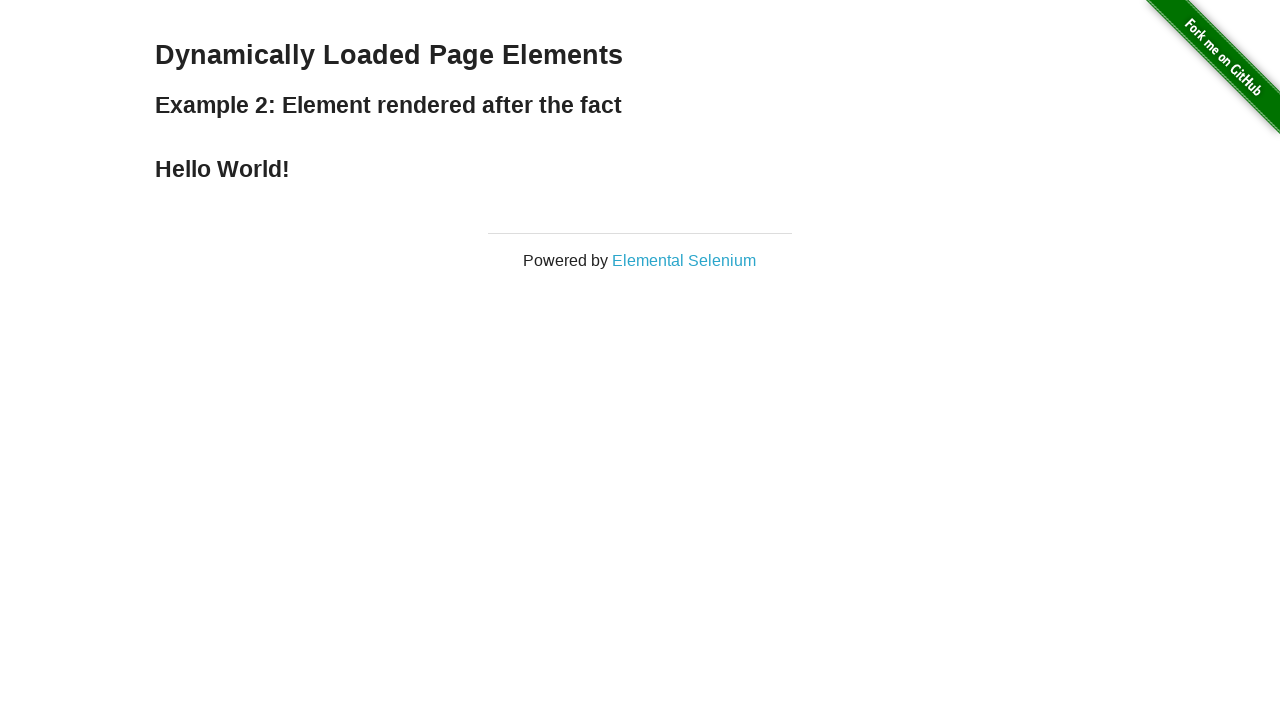

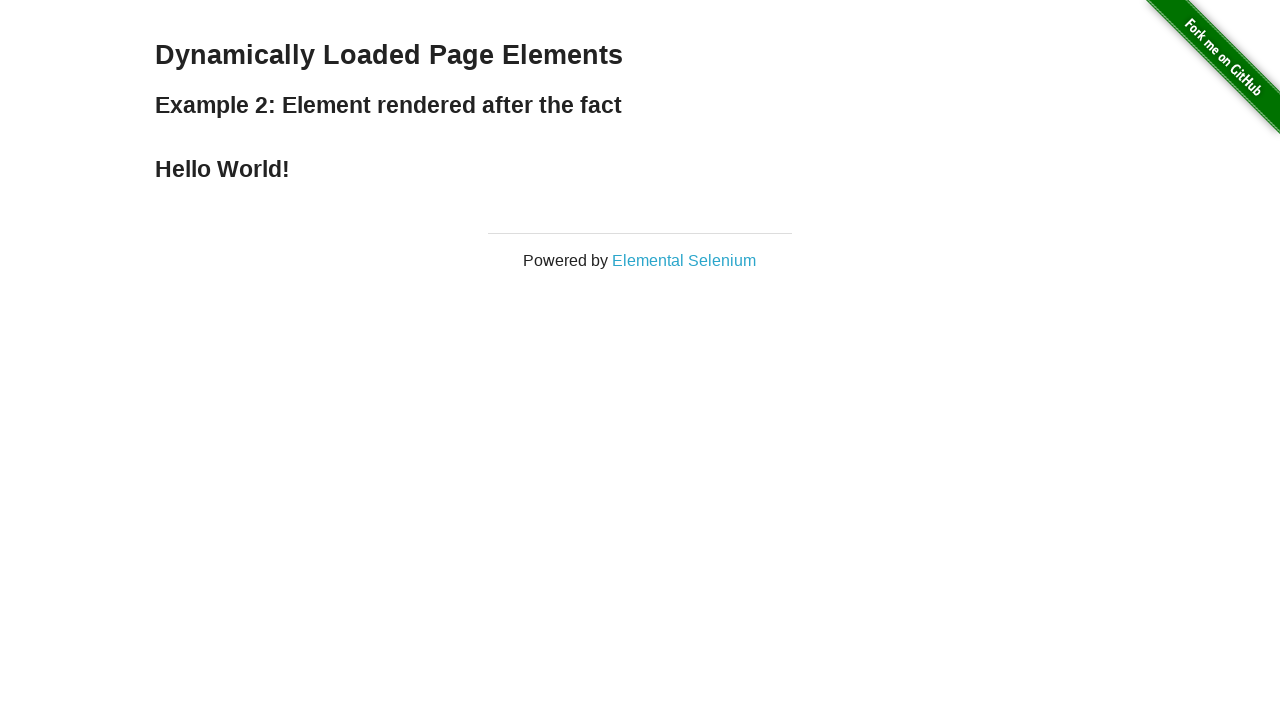